Tests form interactions including radio buttons, autocomplete country selection, and dropdown selection

Starting URL: https://rahulshettyacademy.com/AutomationPractice/

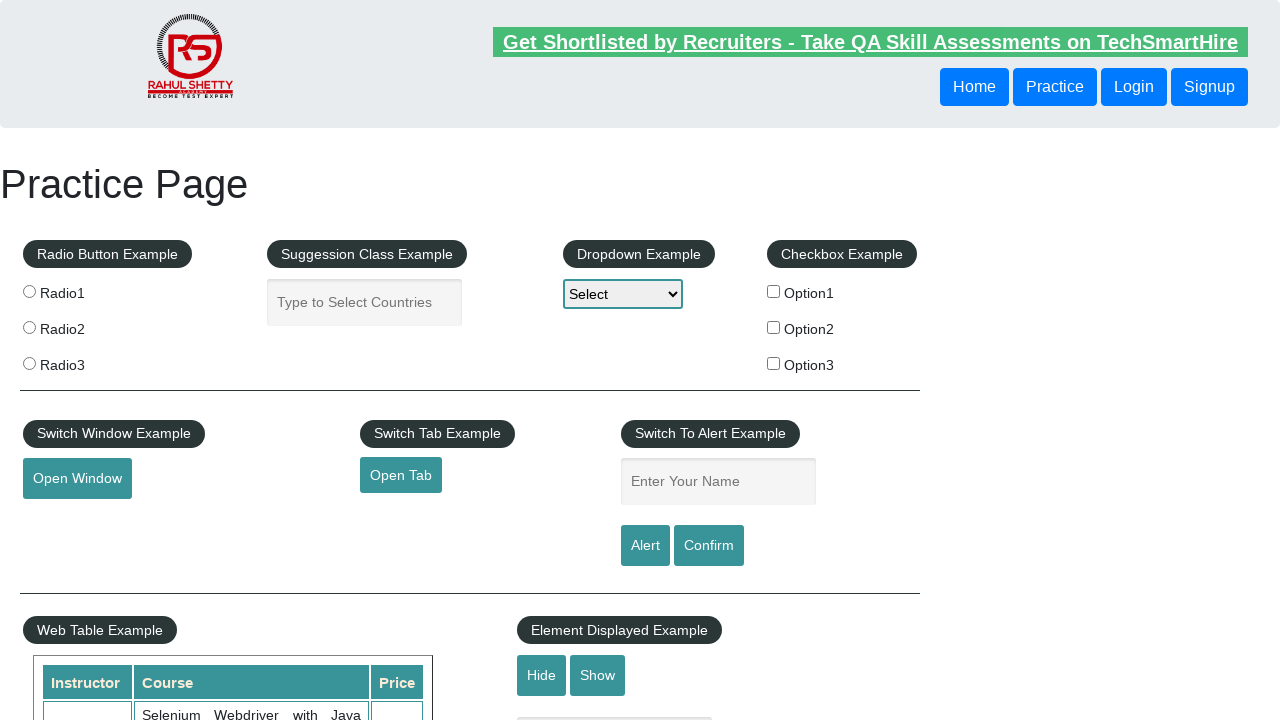

Selected radio button option 1 at (29, 291) on xpath=//input[@value="radio1"]
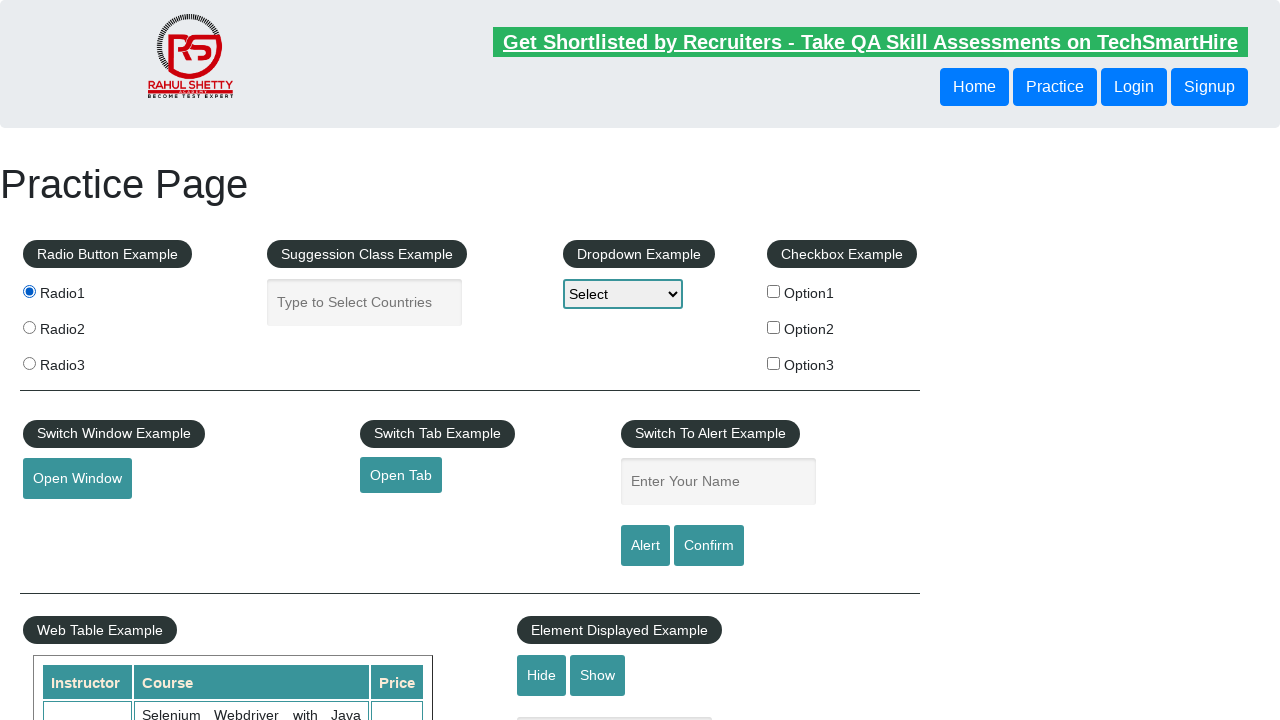

Filled autocomplete field with 'reun' for country selection on internal:attr=[placeholder="Type to Select Countries"i]
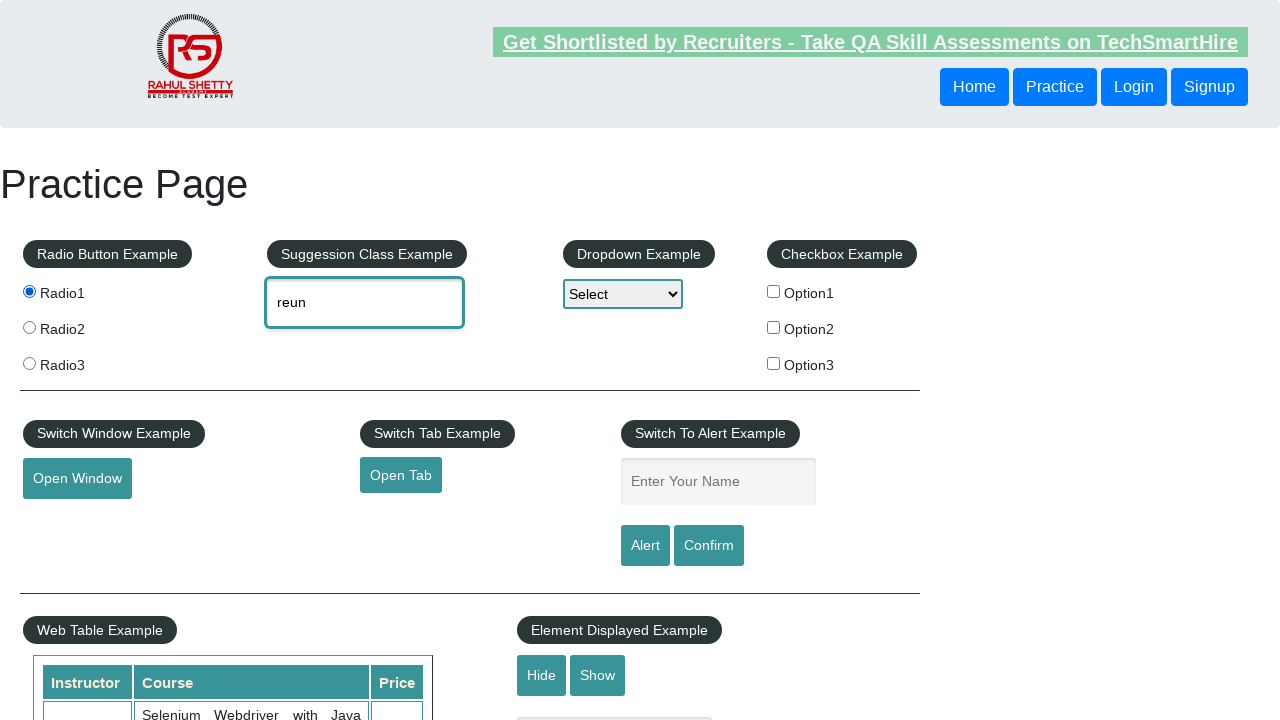

Selected Reunion from autocomplete suggestions at (365, 342) on xpath=//div[text()="Reunion"]
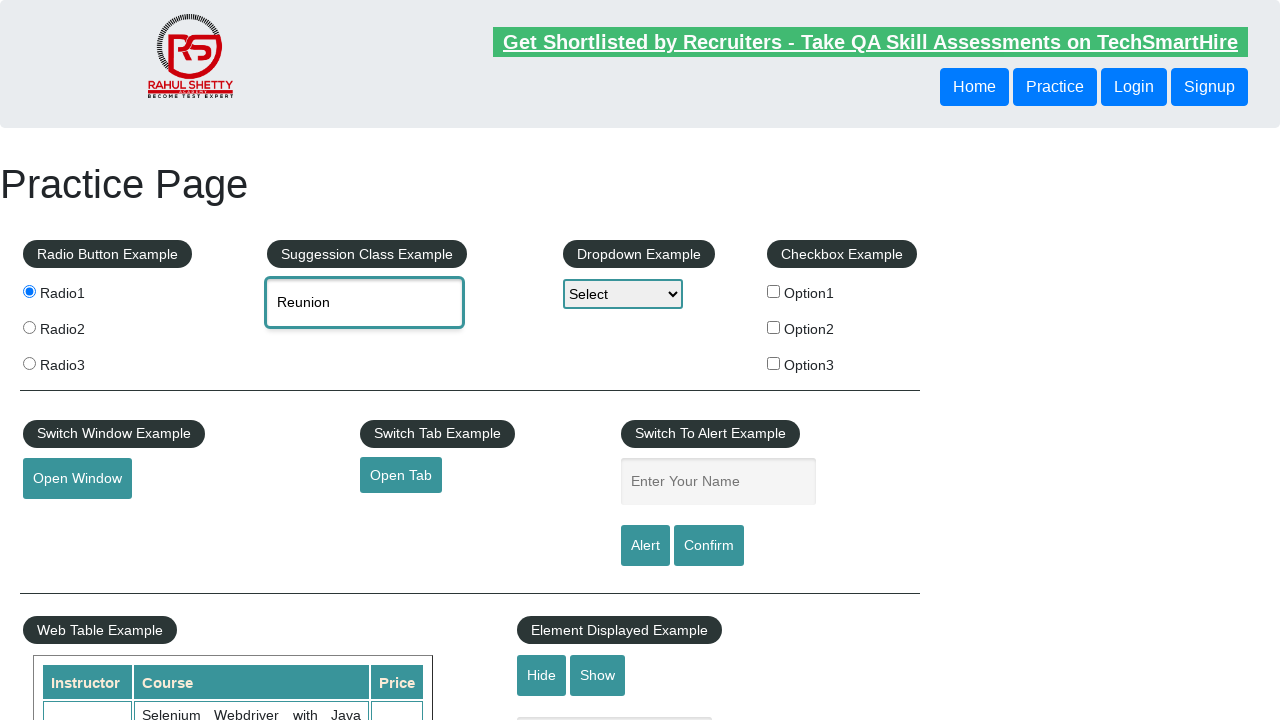

Selected Option2 from dropdown on select[id="dropdown-class-example"]
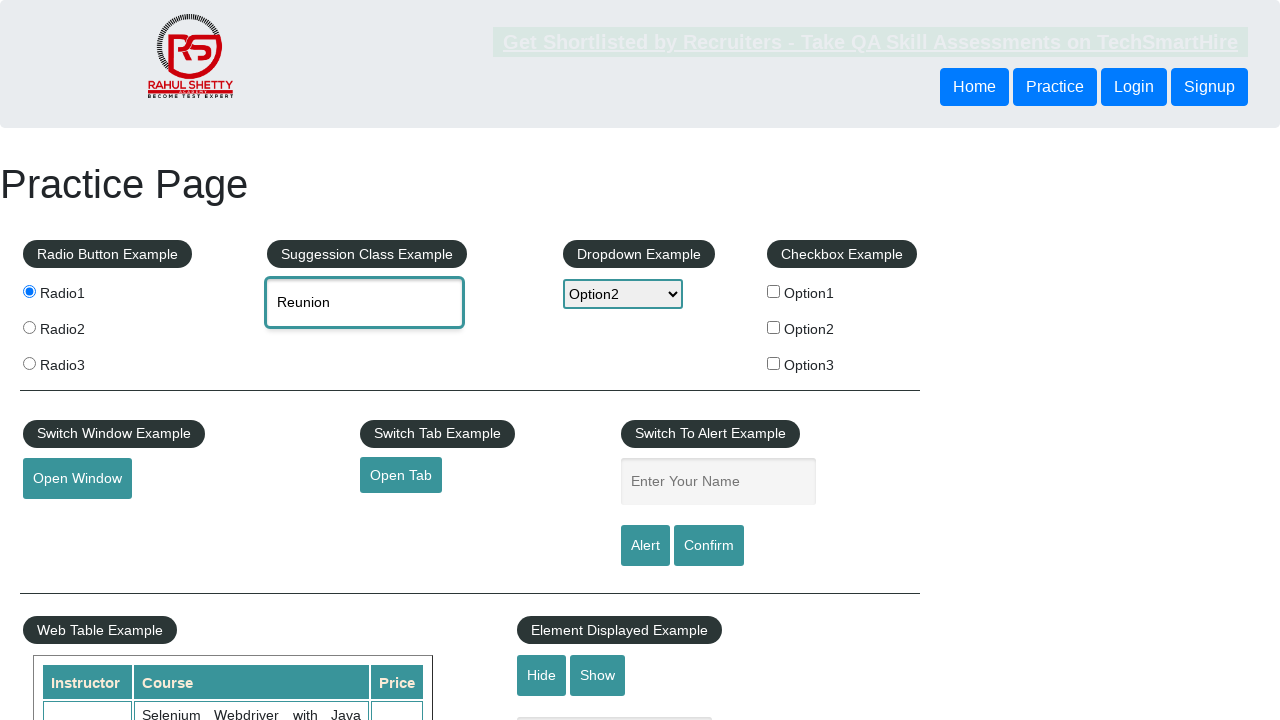

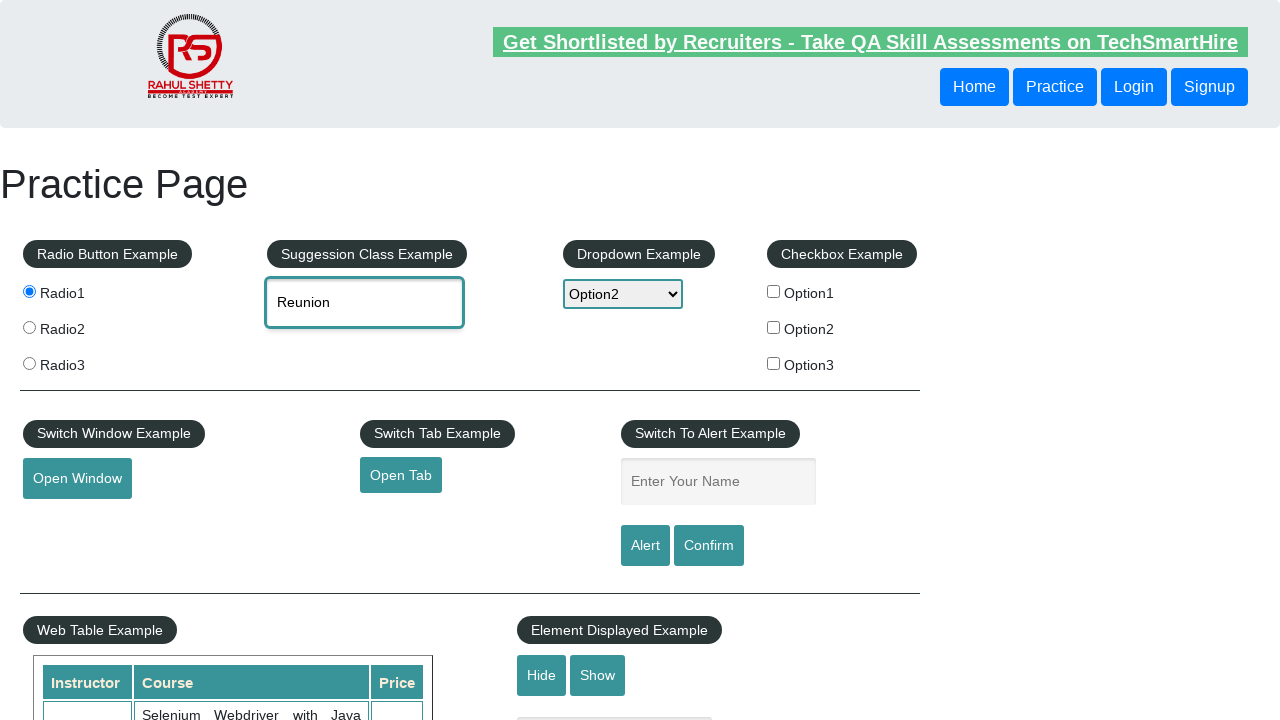